Tests scrolling functionality on a practice automation page, including window scrolling, element scrolling, and table calculations with assertions

Starting URL: https://rahulshettyacademy.com/AutomationPractice/

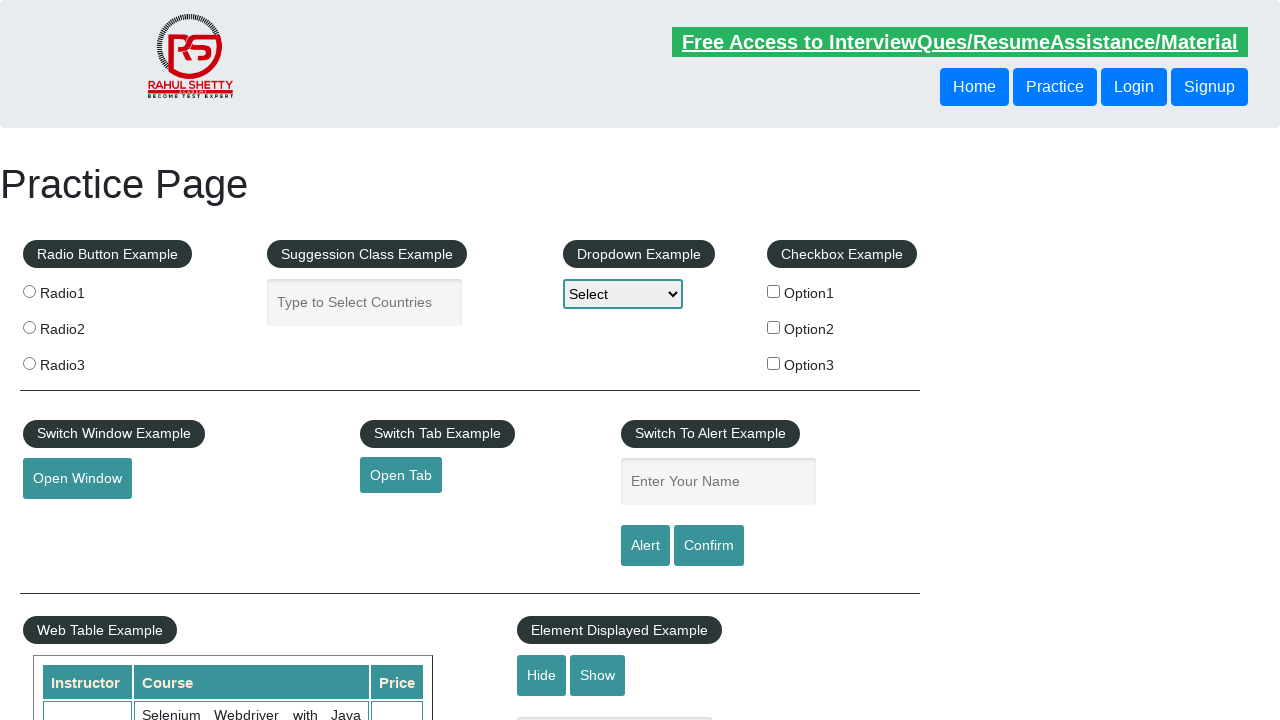

Scrolled main window down by 500 pixels
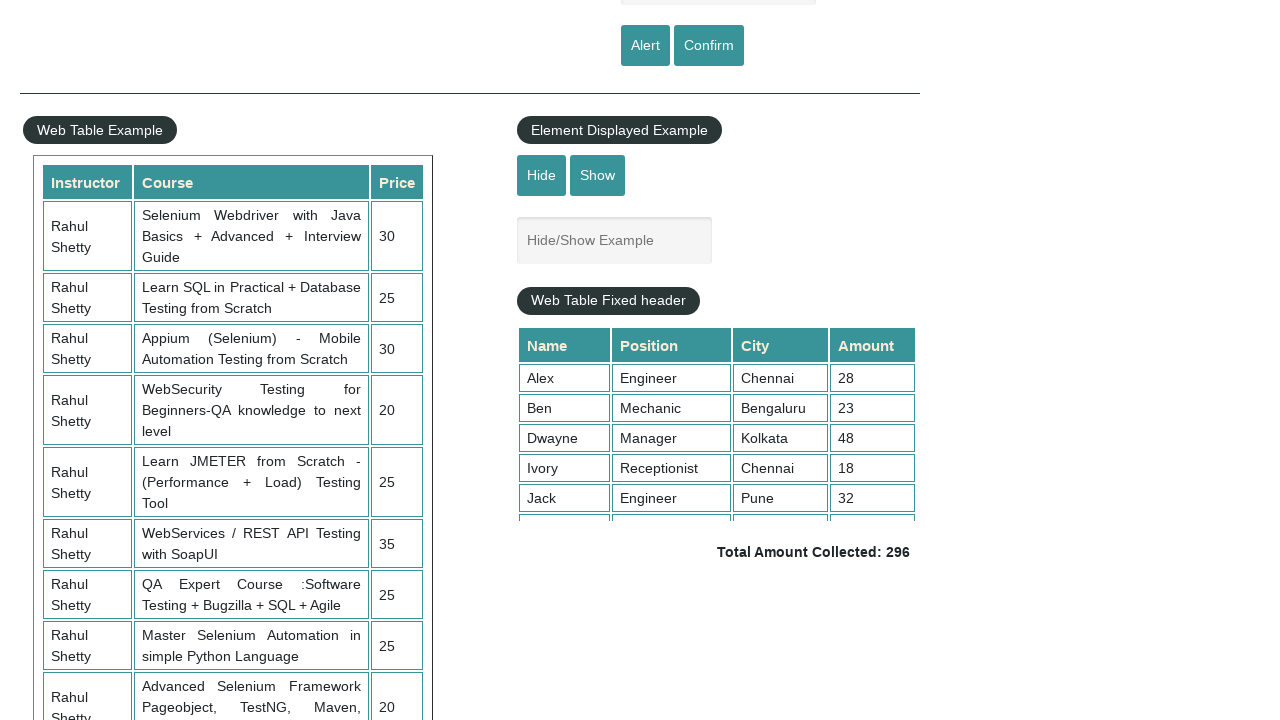

Waited 1000ms for scroll animation to complete
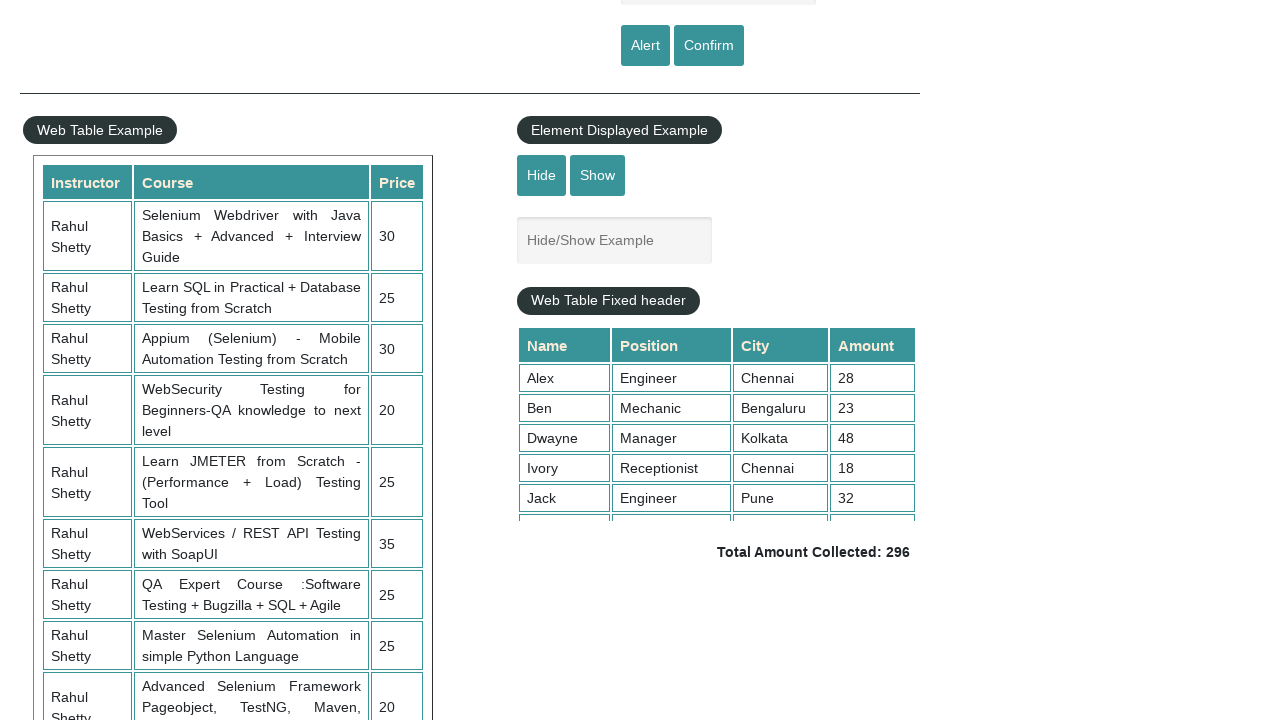

Scrolled fixed header table to top position 5000
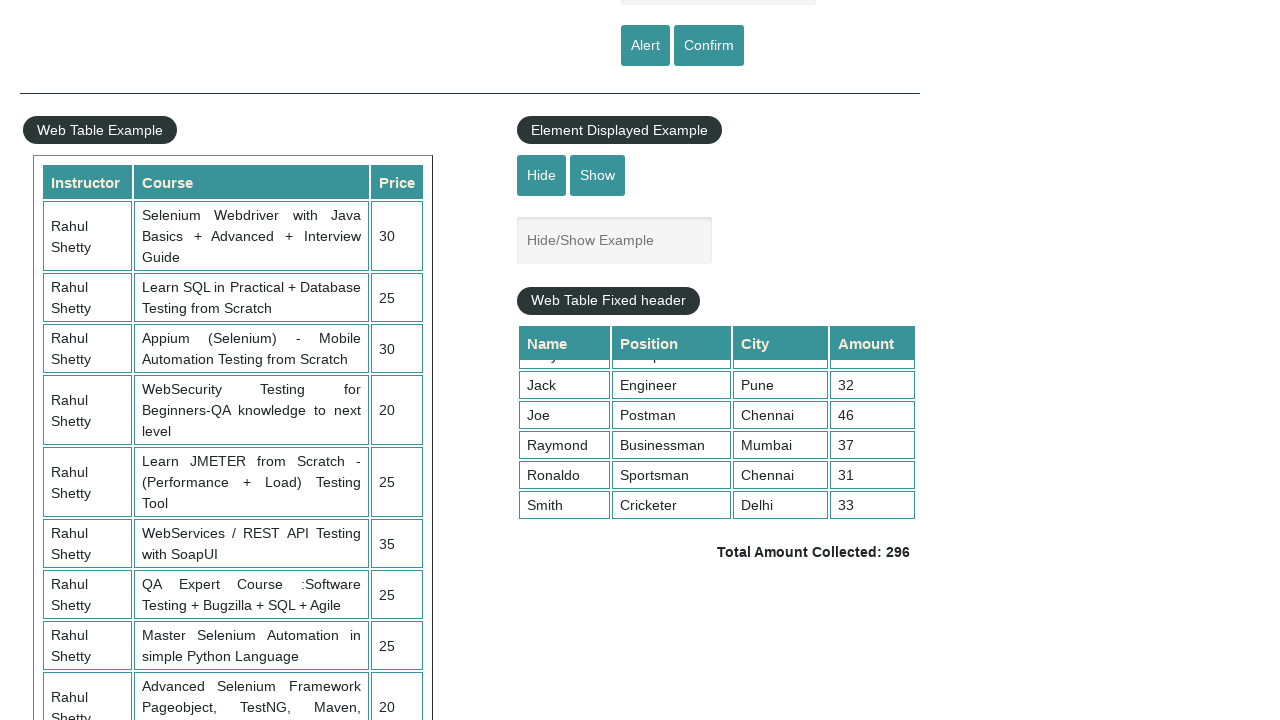

Waited 1000ms for table scroll to complete
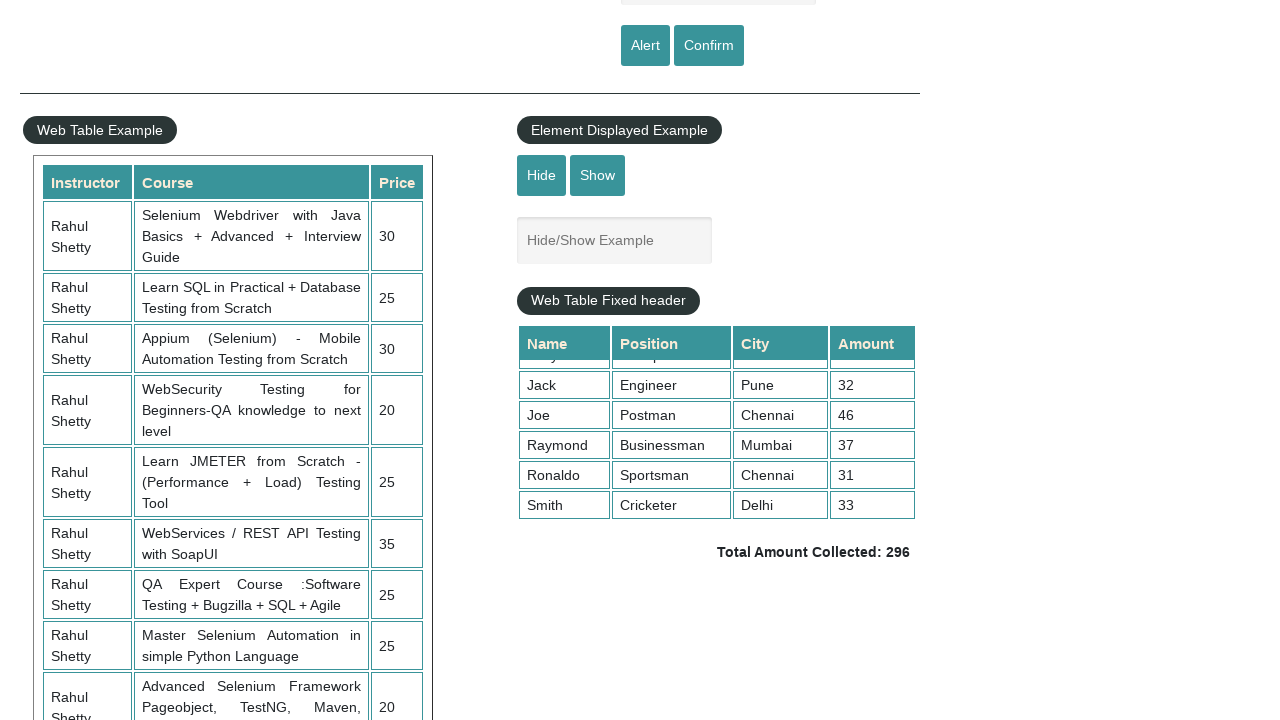

Located REST API footer link element
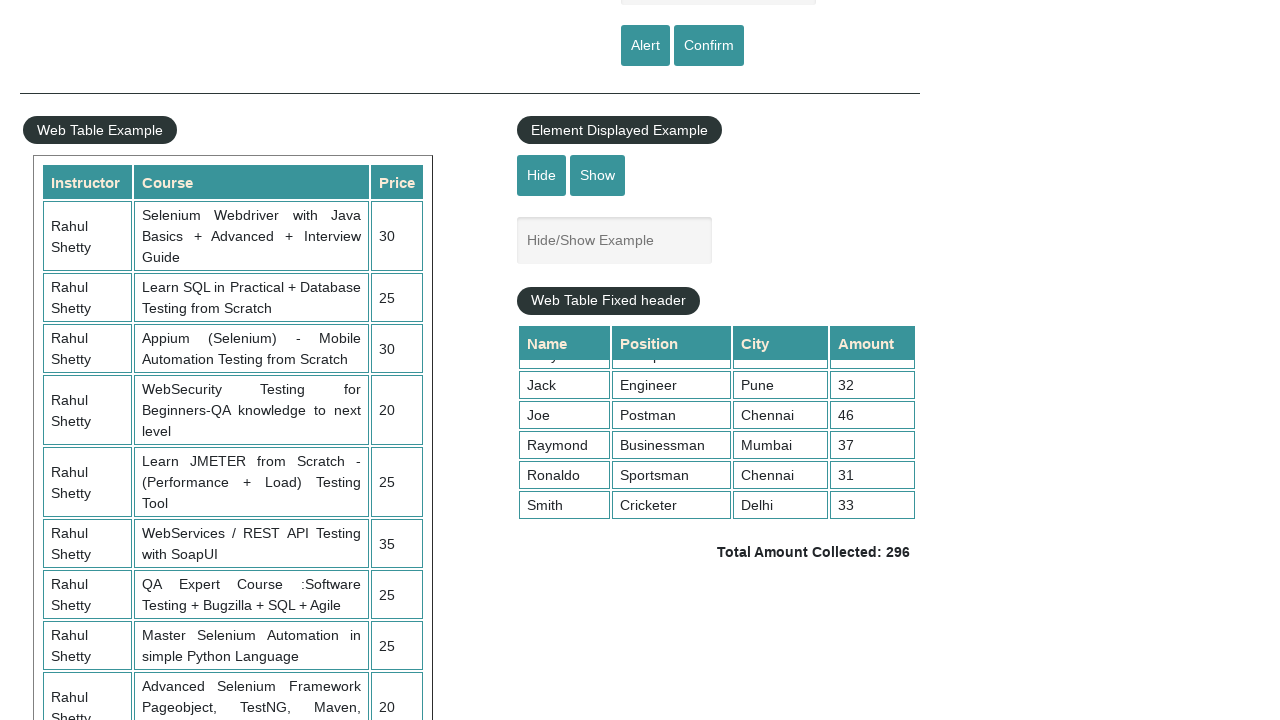

Scrolled REST API link into view
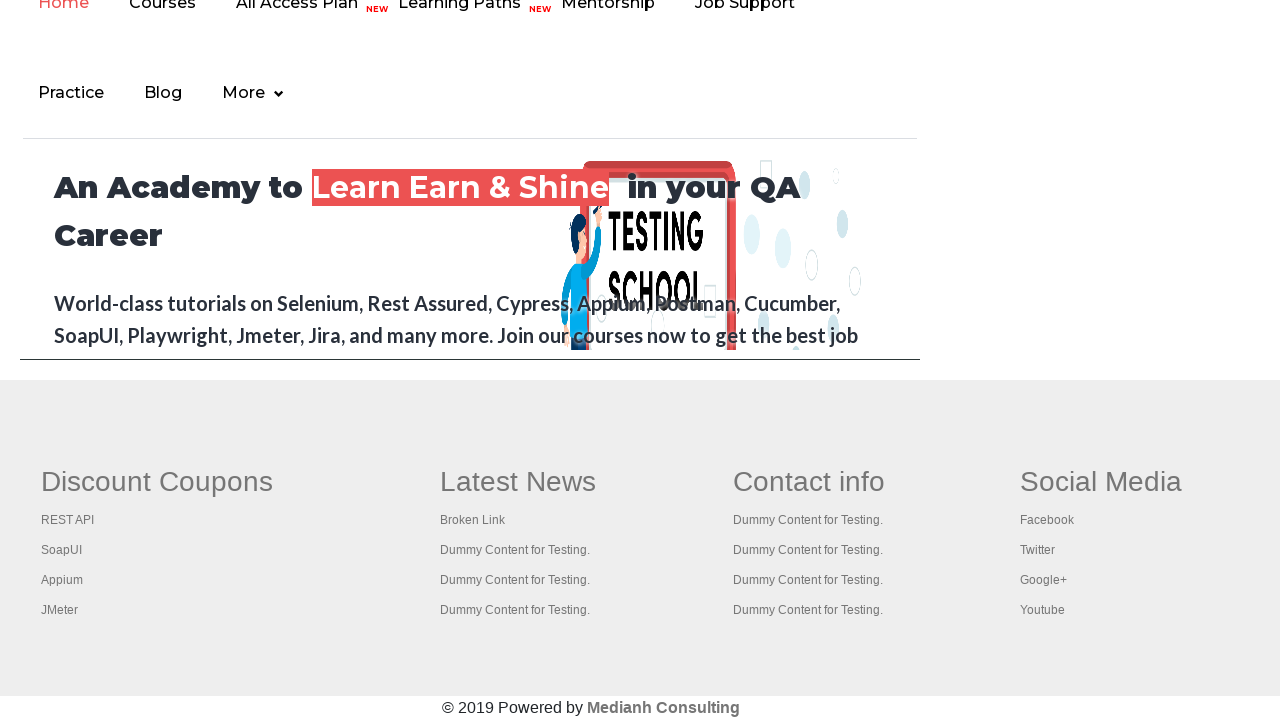

Located all table value elements from second tbody, 4th column
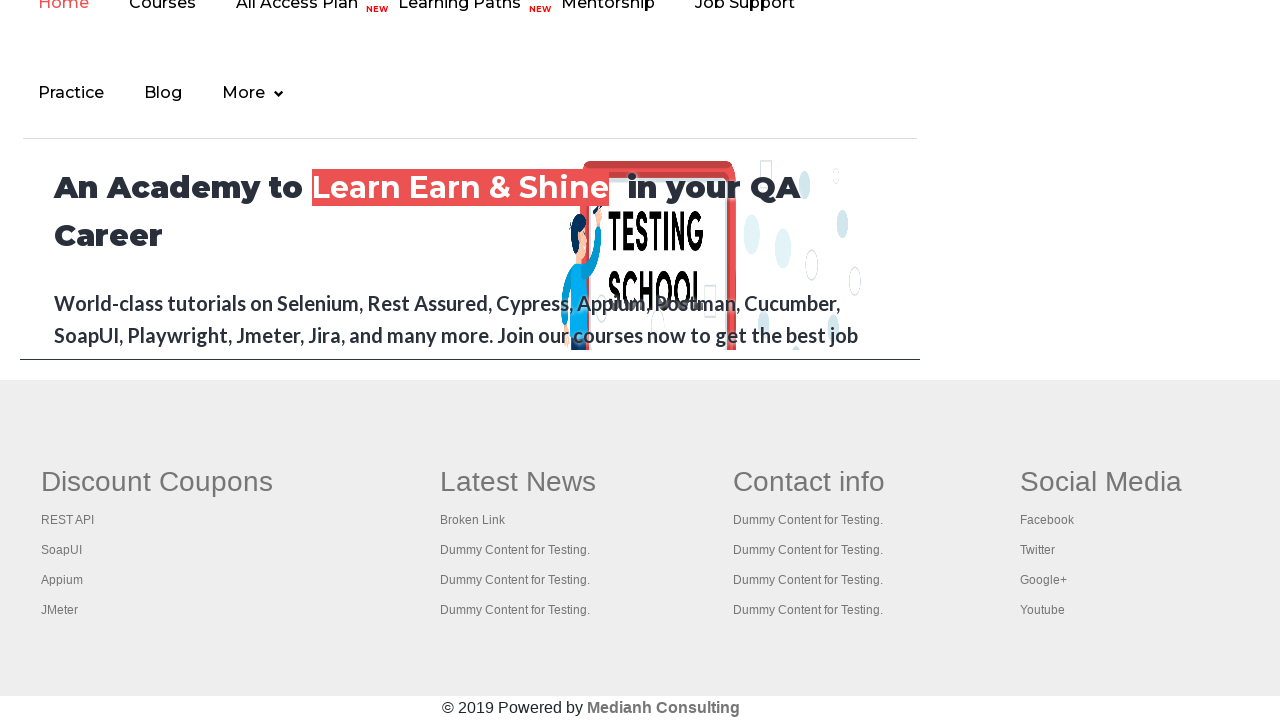

Calculated sum of table values: 296
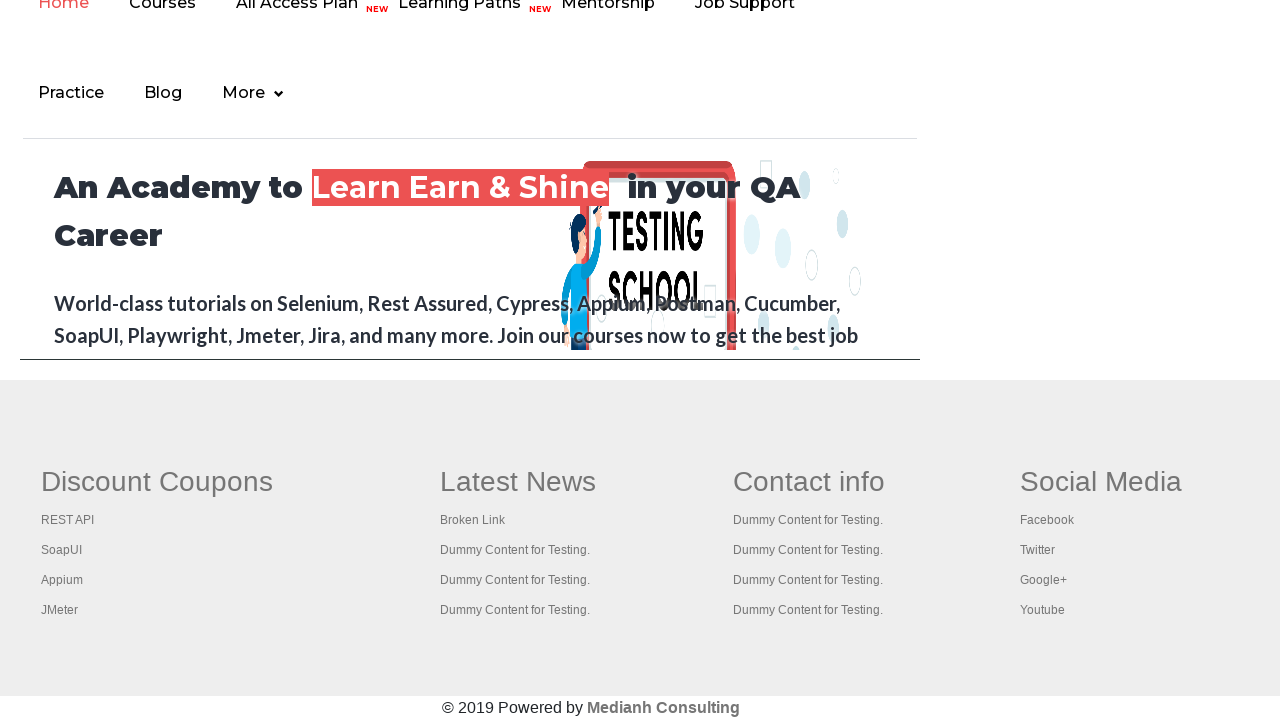

Retrieved displayed total amount from page
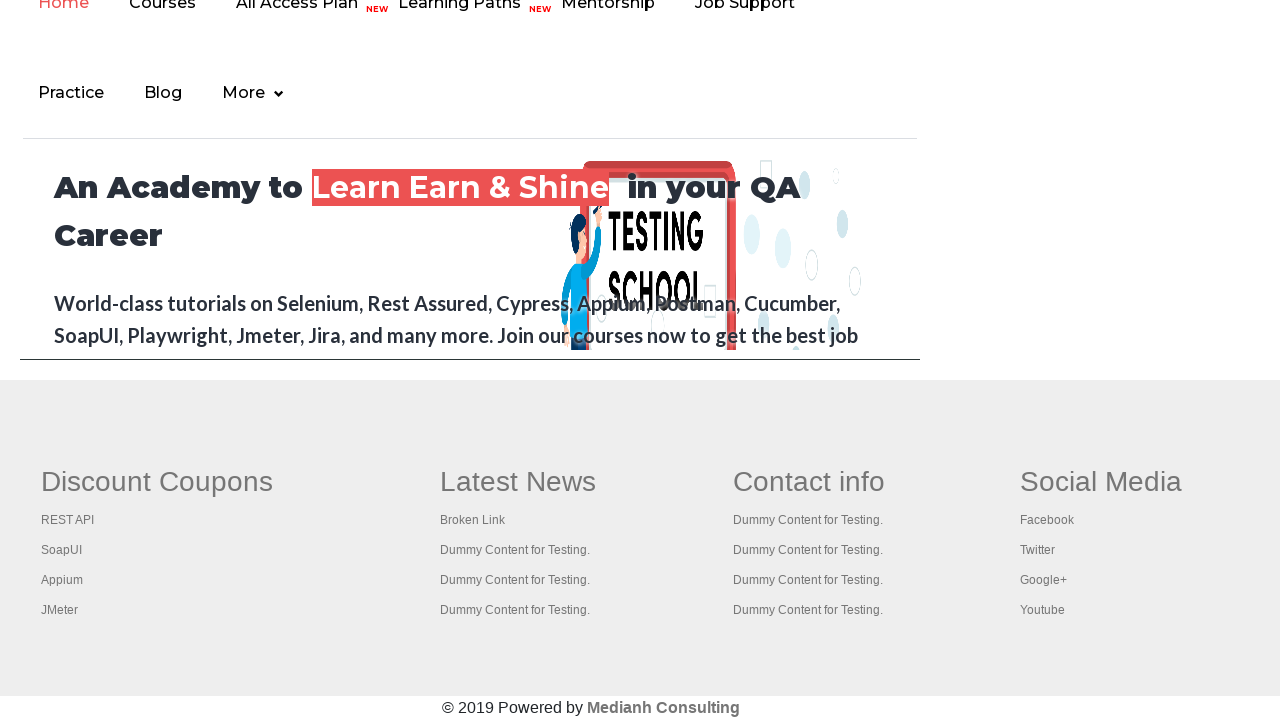

Verified calculated sum (296) matches displayed total (296)
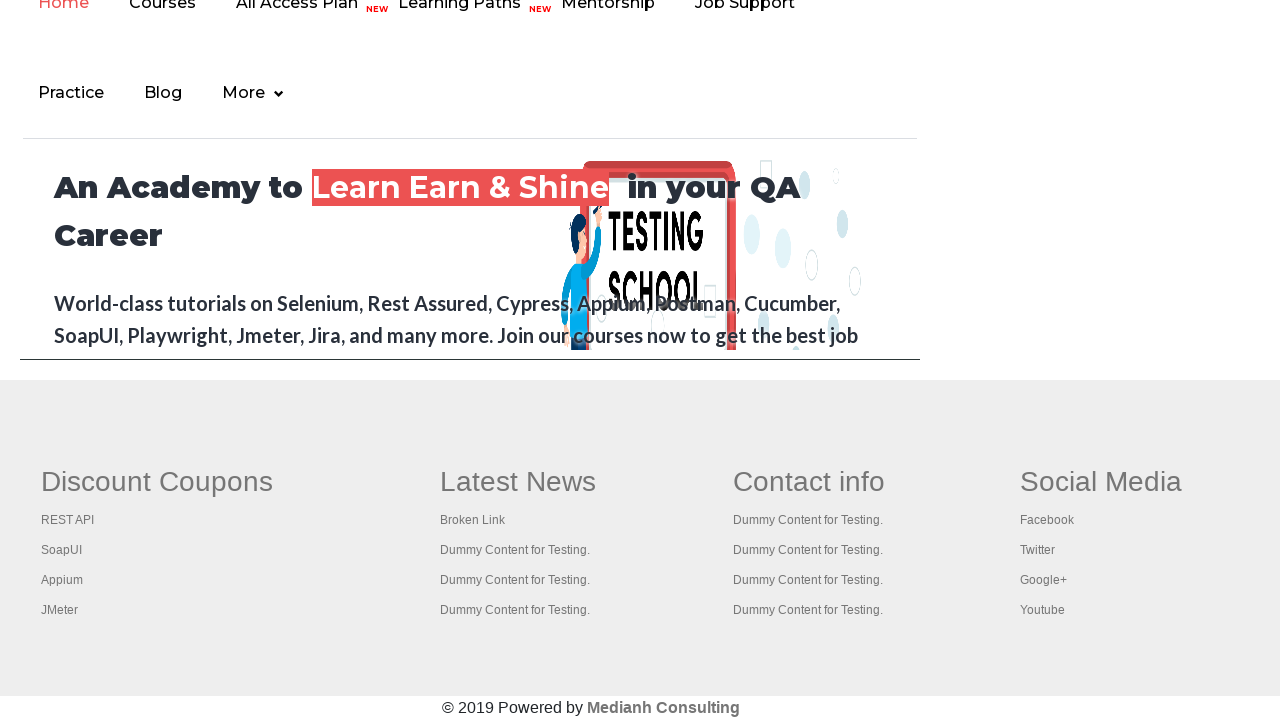

Counted iframes on page: 2
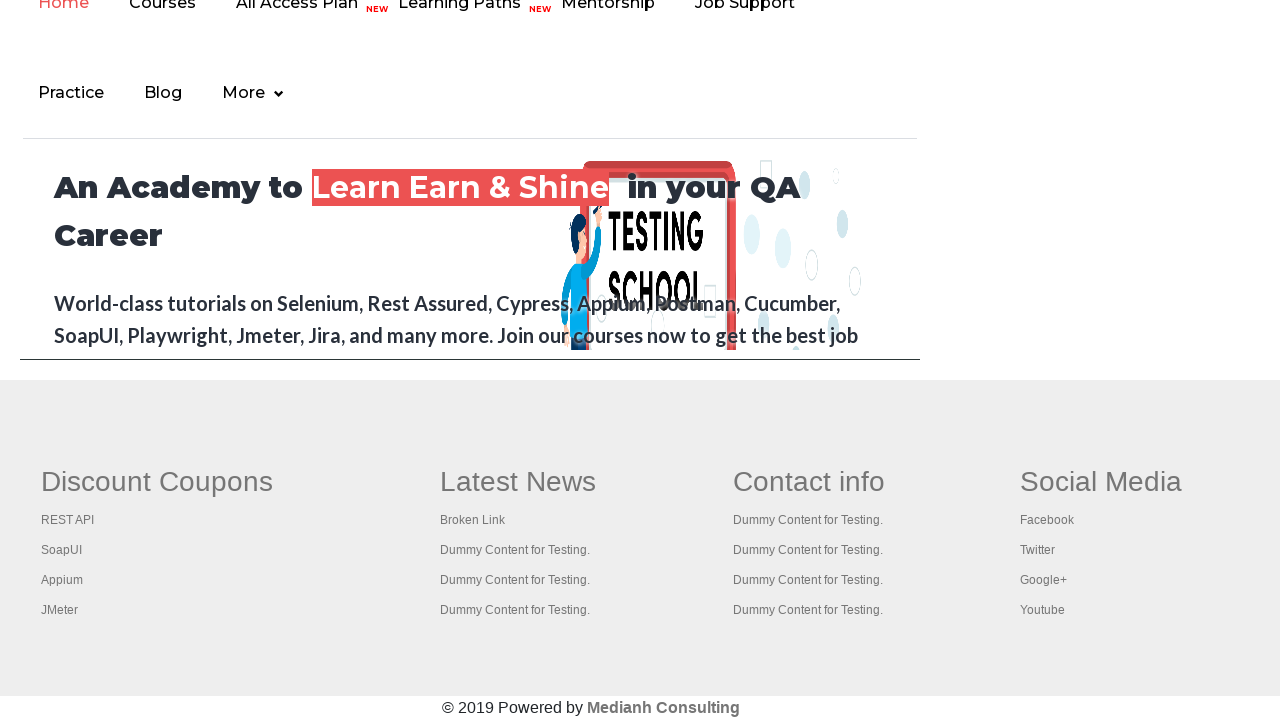

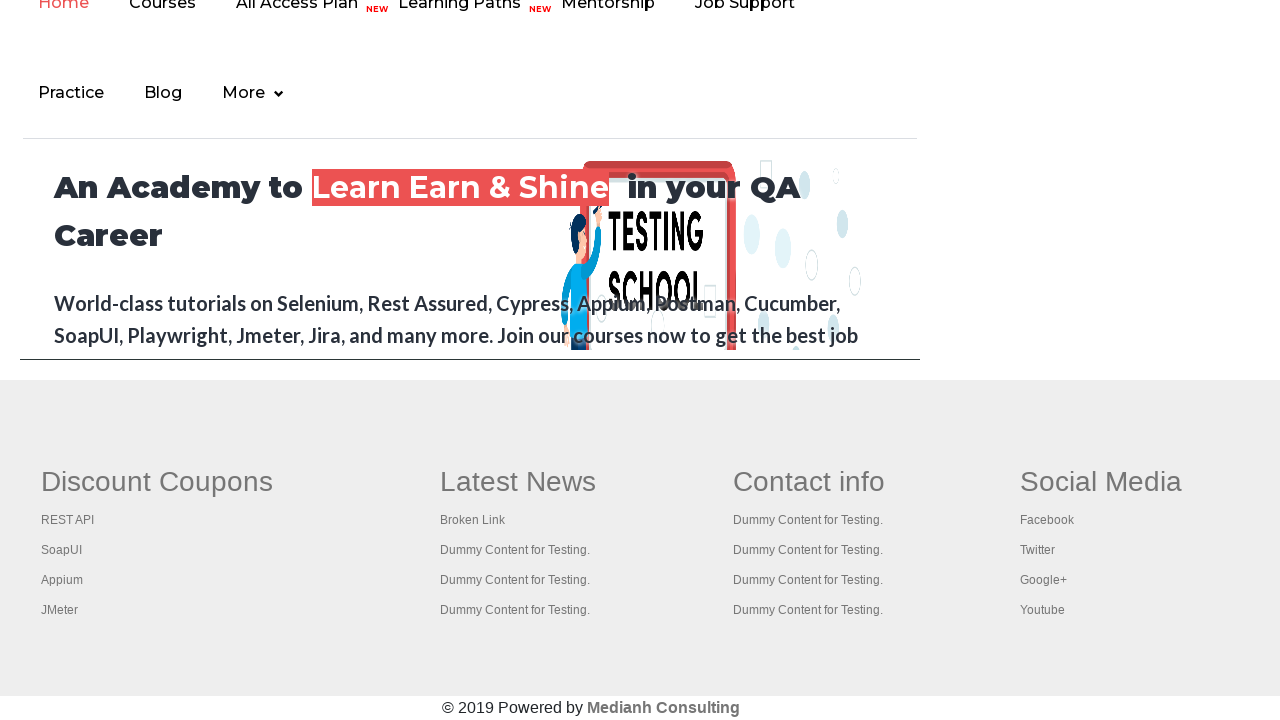